Tests the FIPE vehicle price lookup form by selecting the cars tab, filling in reference period, brand, model, and year filters, then submitting the search to view vehicle pricing information.

Starting URL: https://veiculos.fipe.org.br/

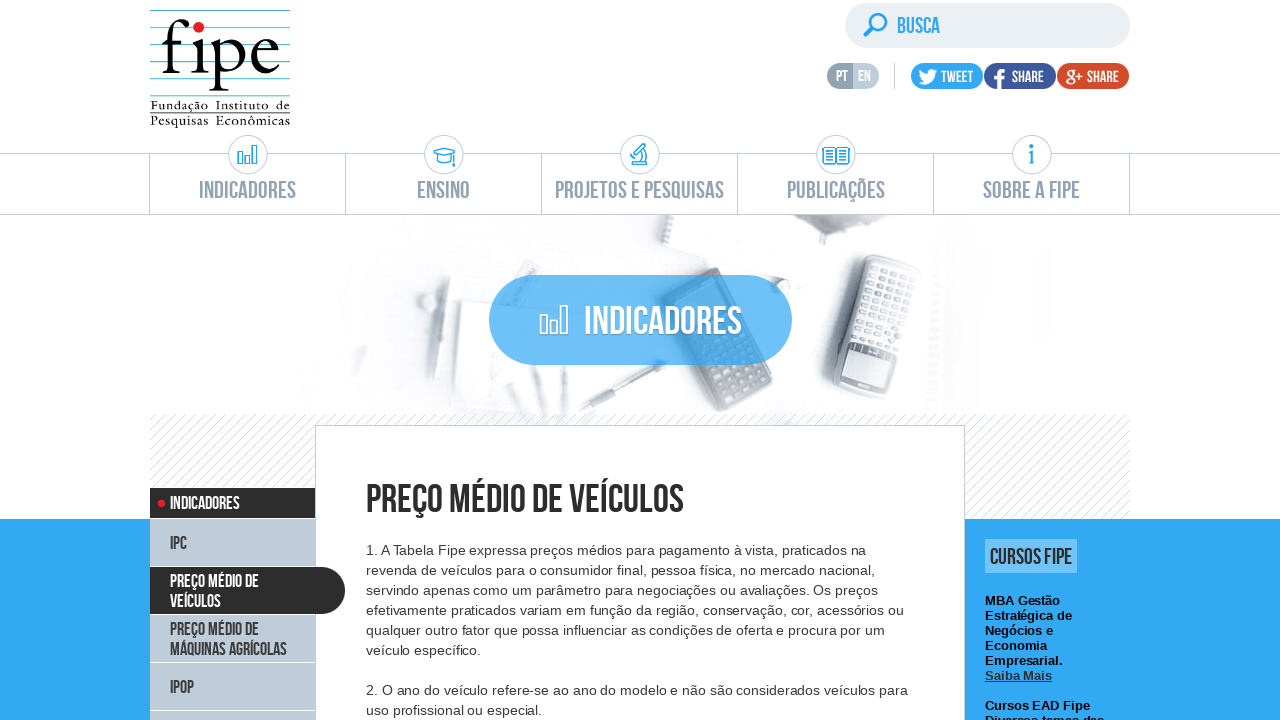

Waited for cars tab selector to load
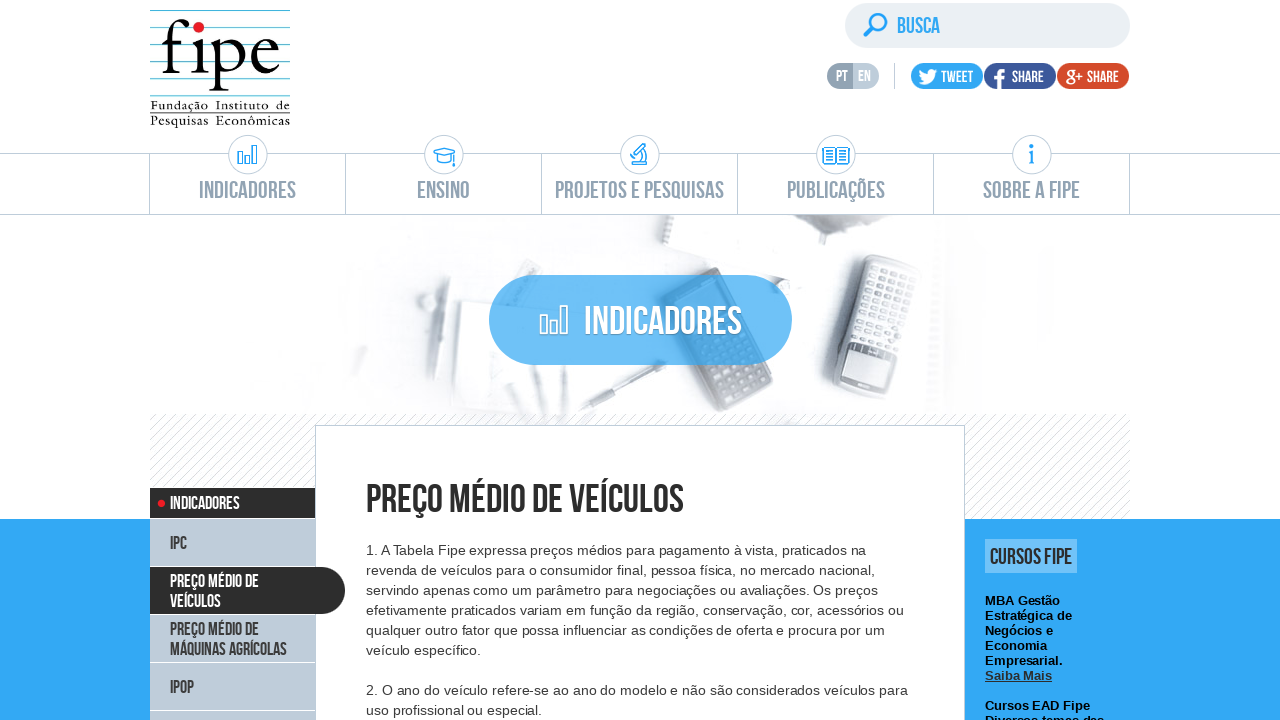

Clicked cars tab to select vehicle search option at (641, 362) on #front > div.content > div.tab.vertical.tab-veiculos > ul > li:nth-child(1) > a
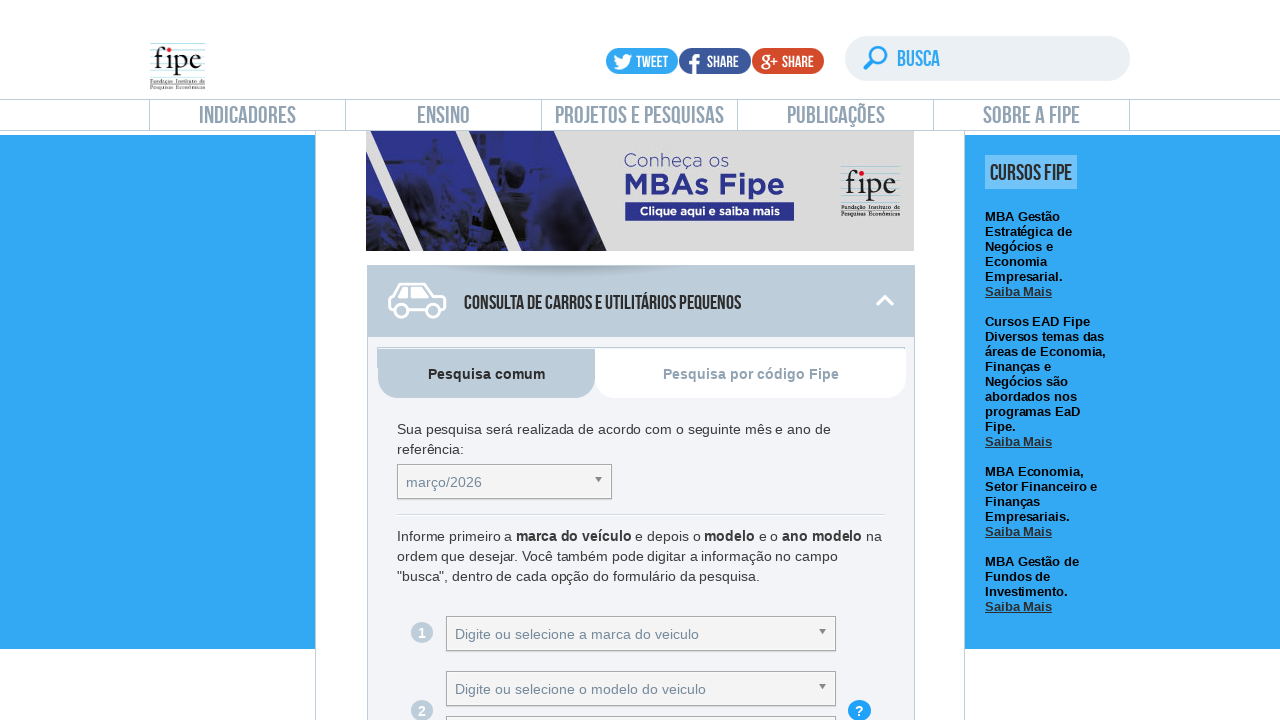

Waited 1 second for cars tab to load
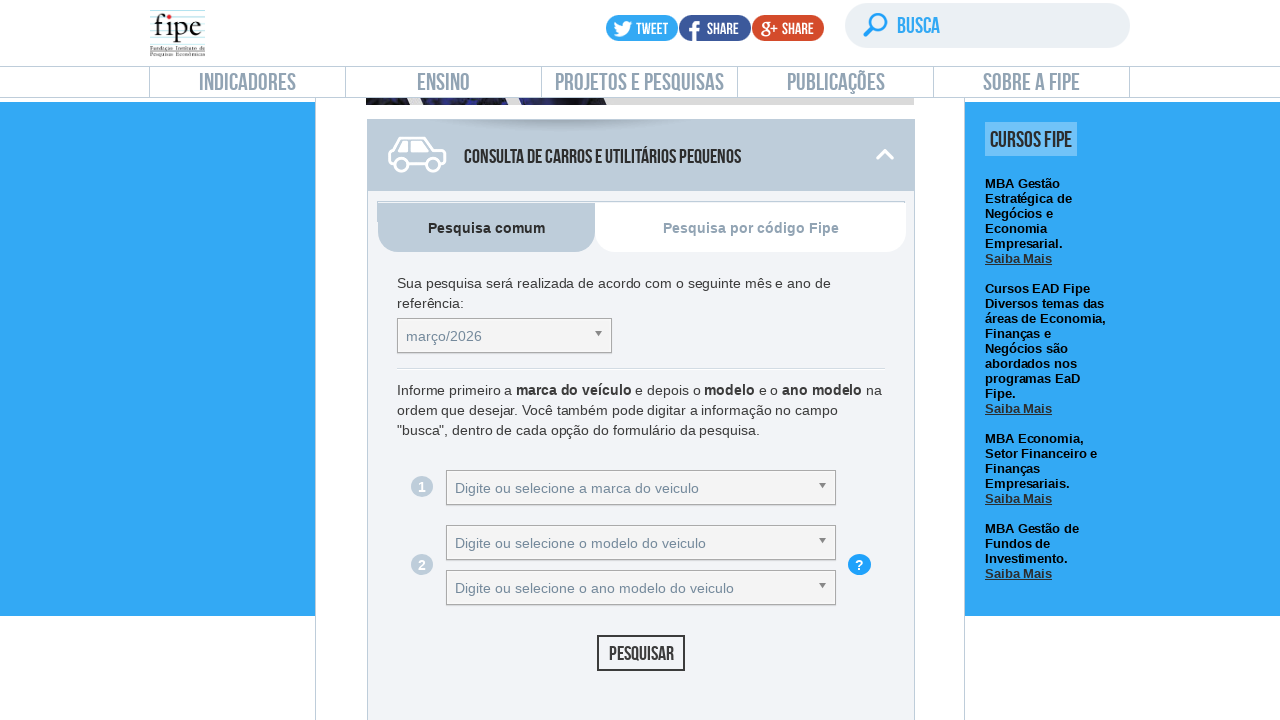

Clicked reference period selector at (504, 336) on #selectTabelaReferenciacarro_chosen > a
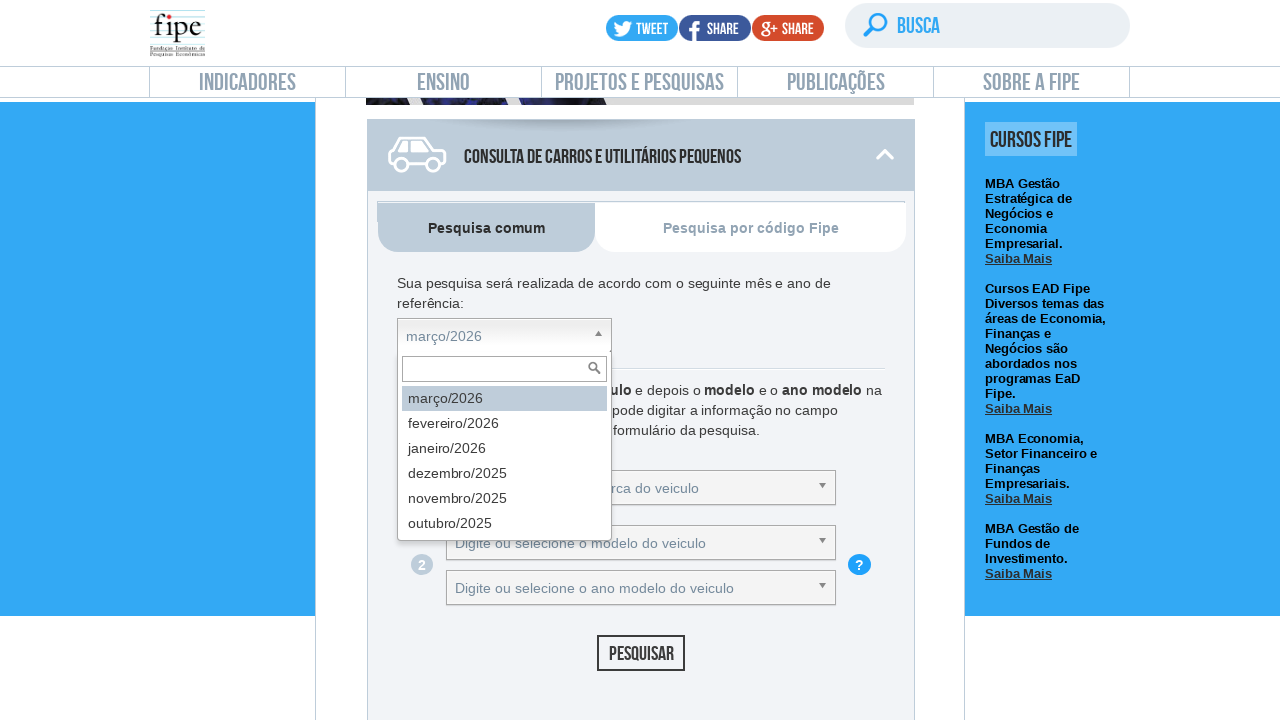

Waited 1 second for reference period dropdown to open
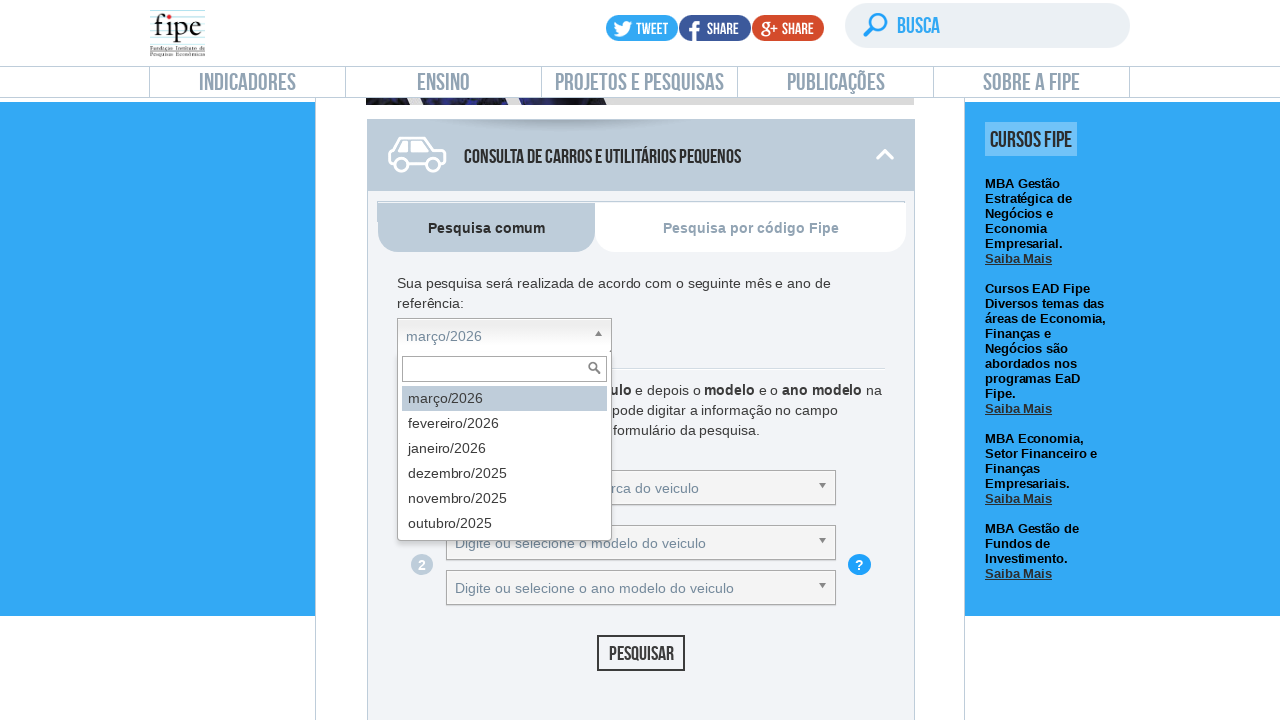

Filled reference period field with 'janeiro/2020' on #selectTabelaReferenciacarro_chosen > div > div > input
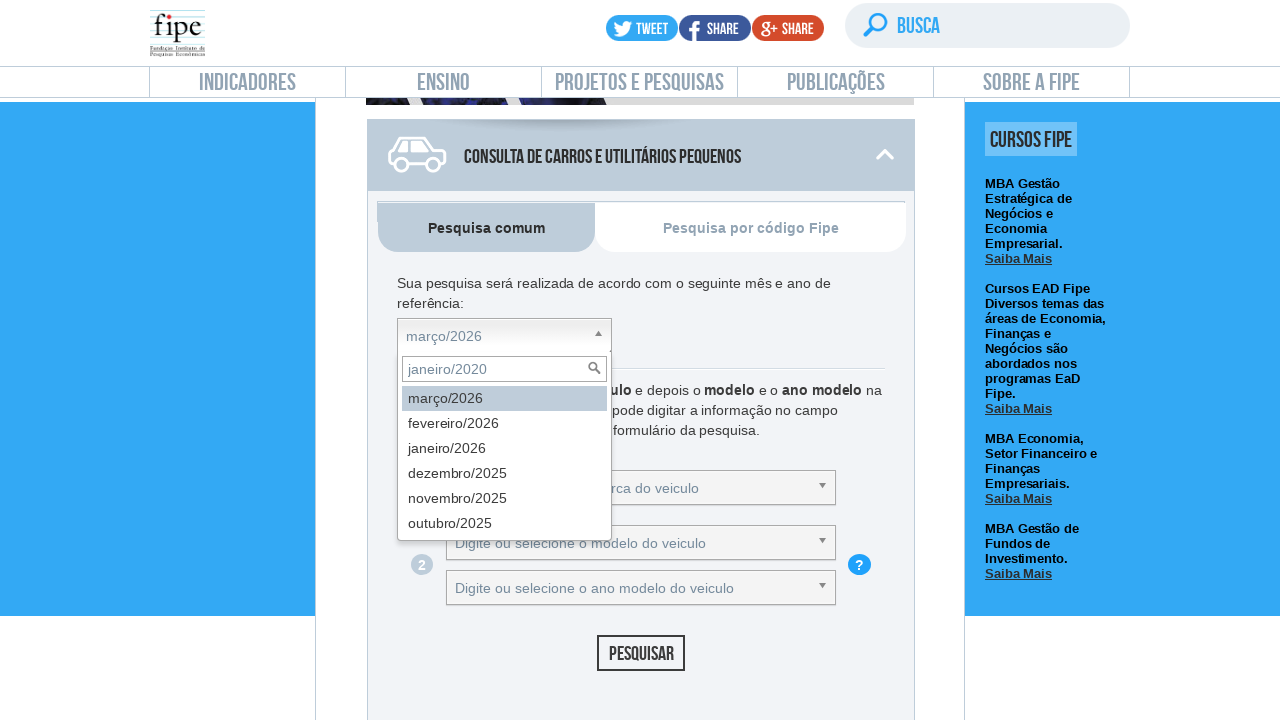

Waited 1 second for reference period options to appear
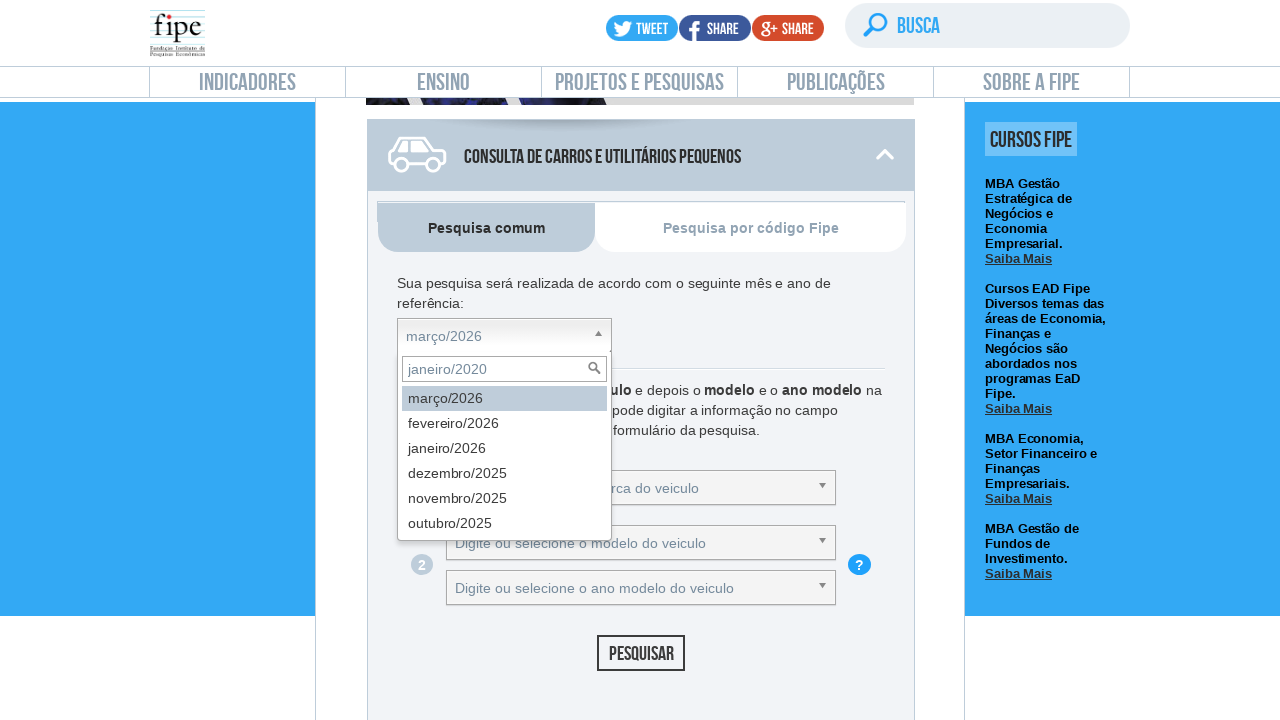

Selected reference period from dropdown at (504, 398) on .active-result
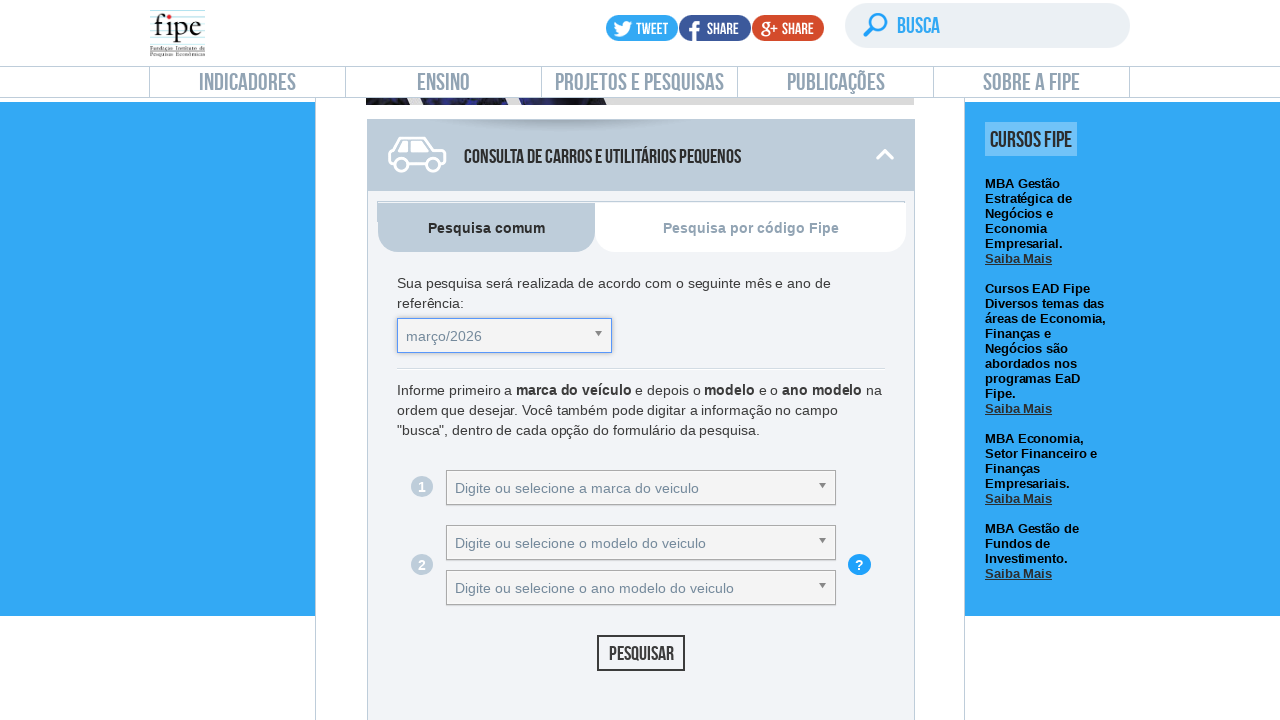

Waited 1 second for reference period selection to complete
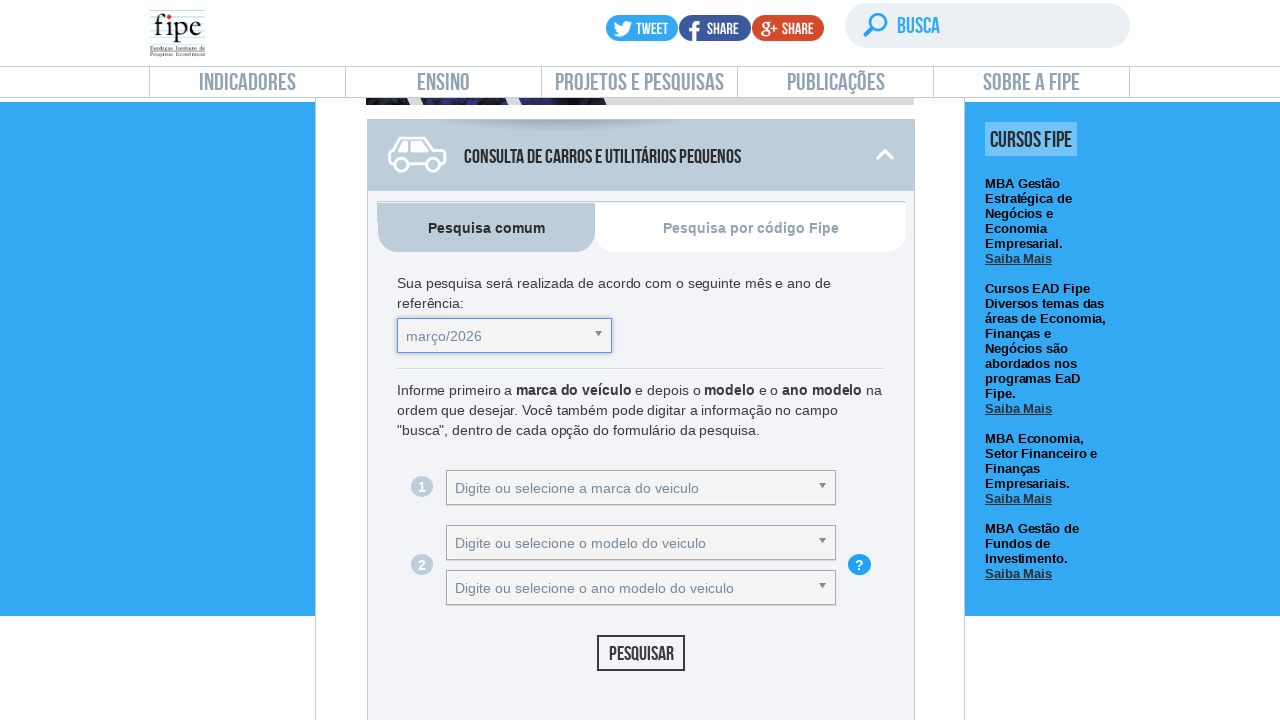

Clicked brand selector at (641, 488) on #selectMarcacarro_chosen > a
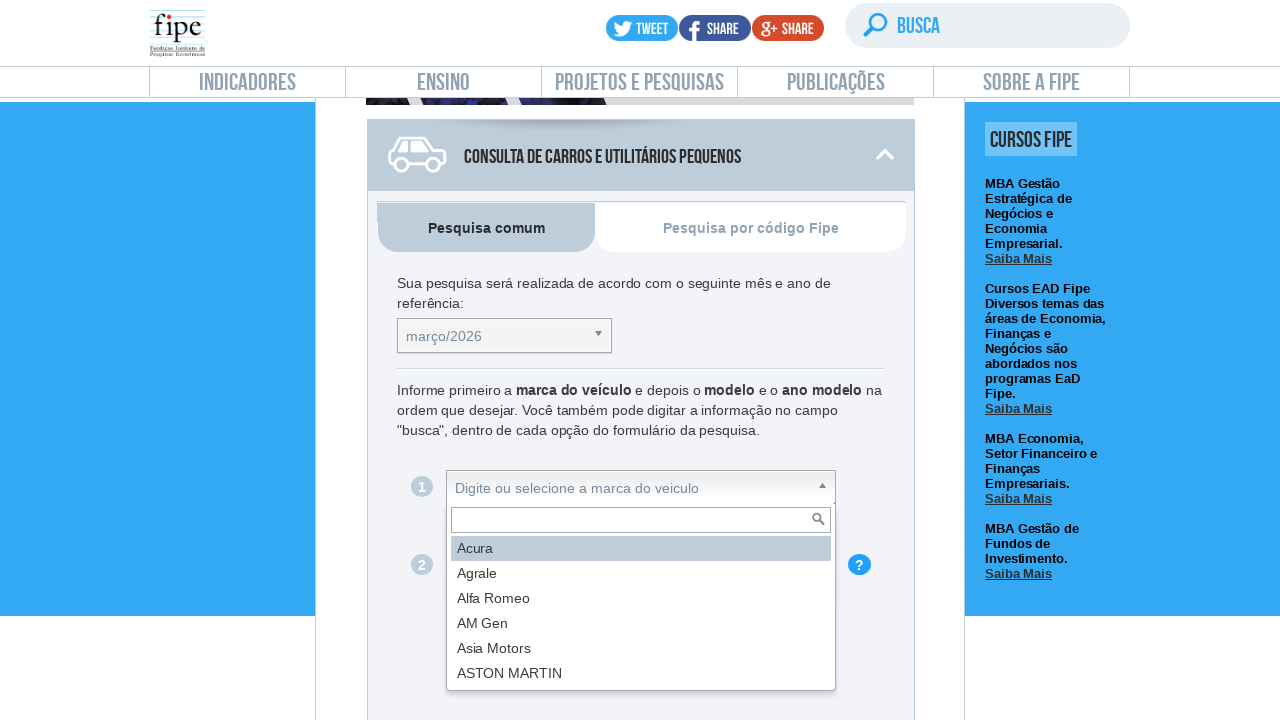

Waited 1 second for brand dropdown to open
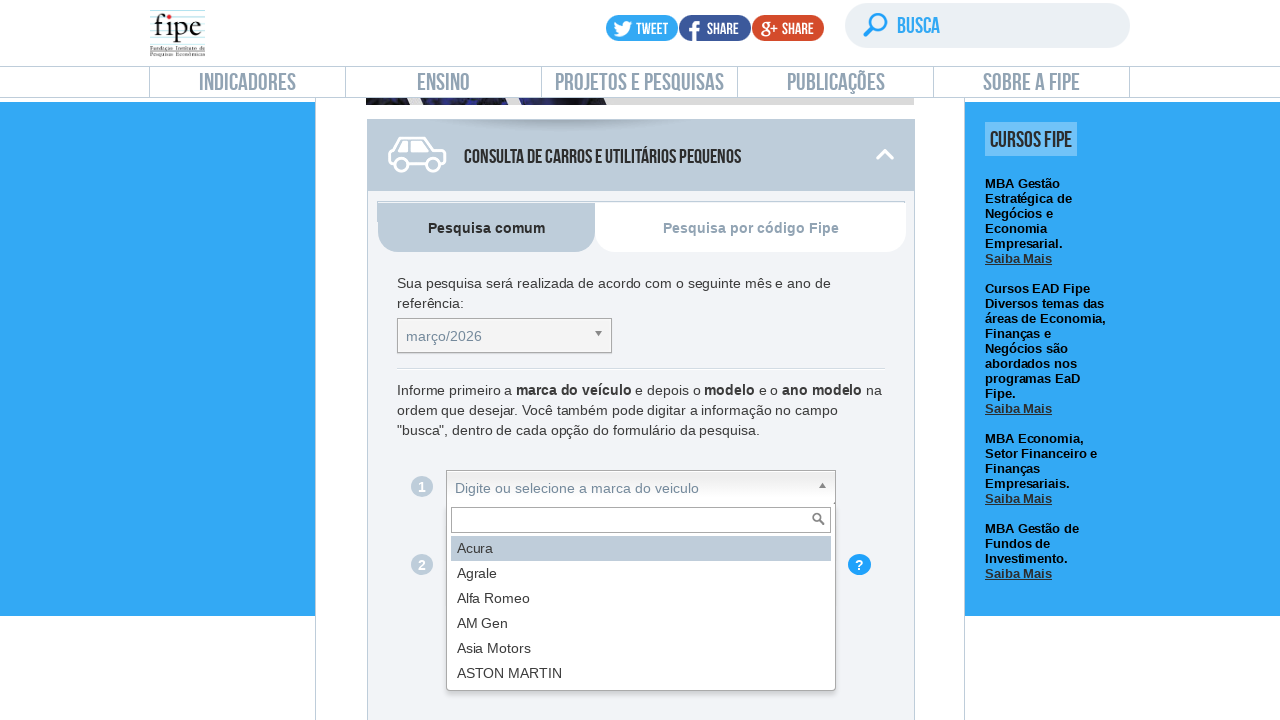

Filled brand field with 'VolksWagen' on #selectMarcacarro_chosen > div > div > input[type=text]
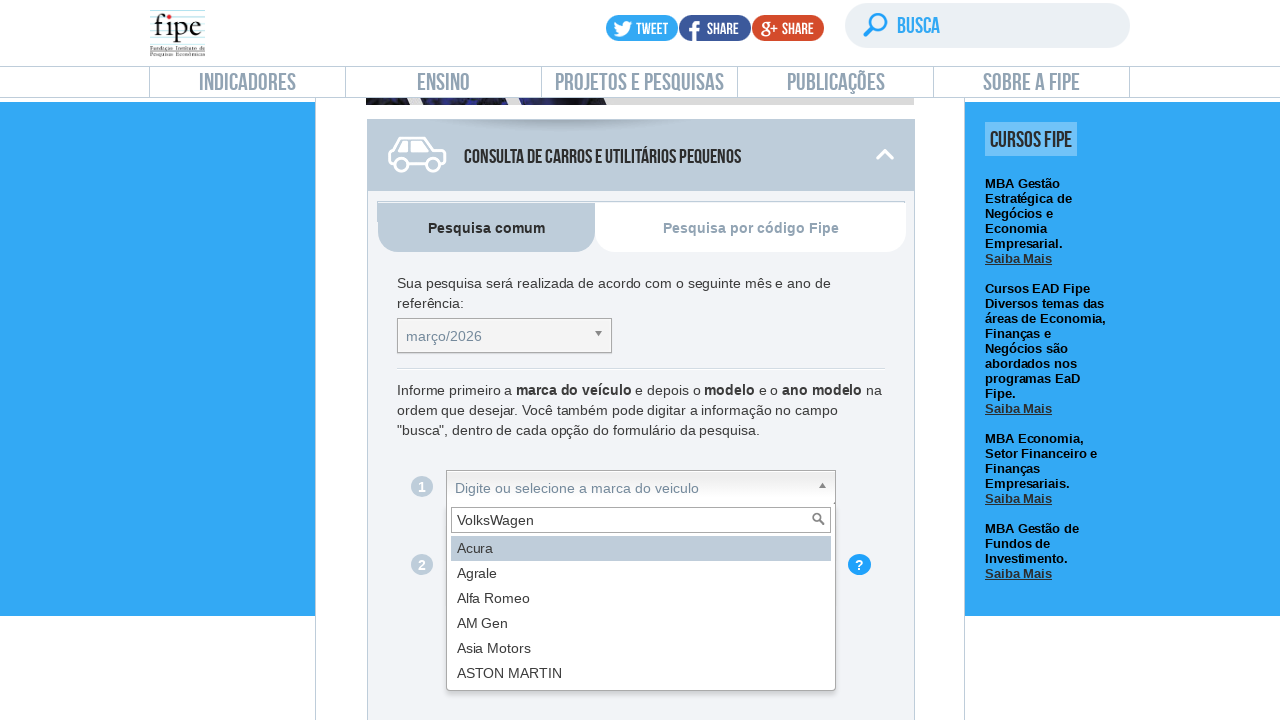

Waited 1 second for brand options to appear
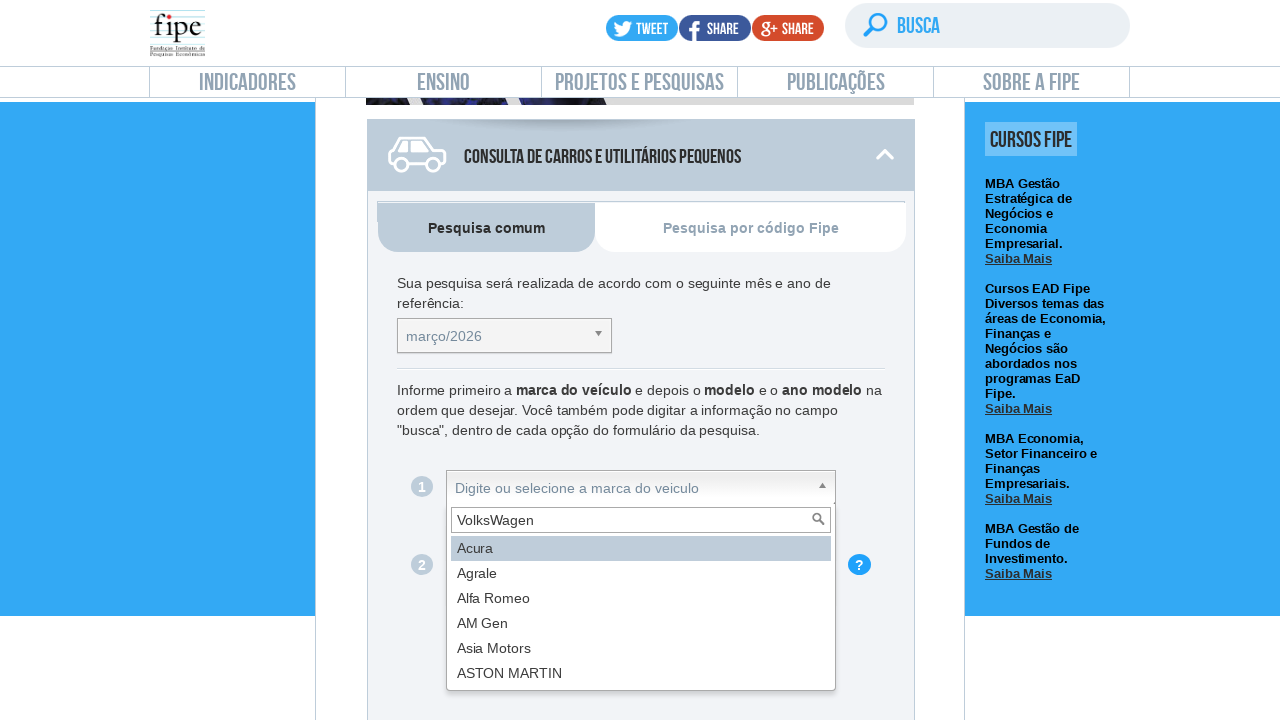

Selected VolksWagen from brand dropdown at (641, 548) on #selectMarcacarro_chosen > div:nth-child(2) > ul:nth-child(2) > li:nth-child(1)
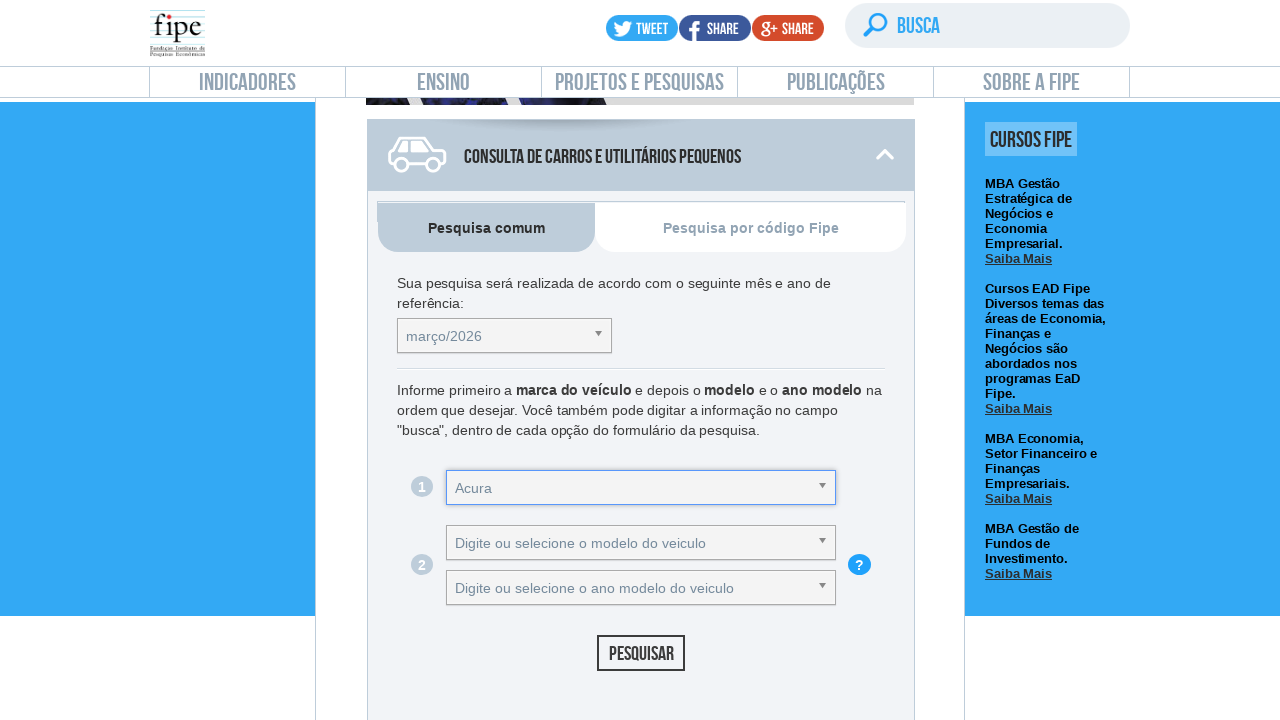

Waited 1 second for brand selection to complete
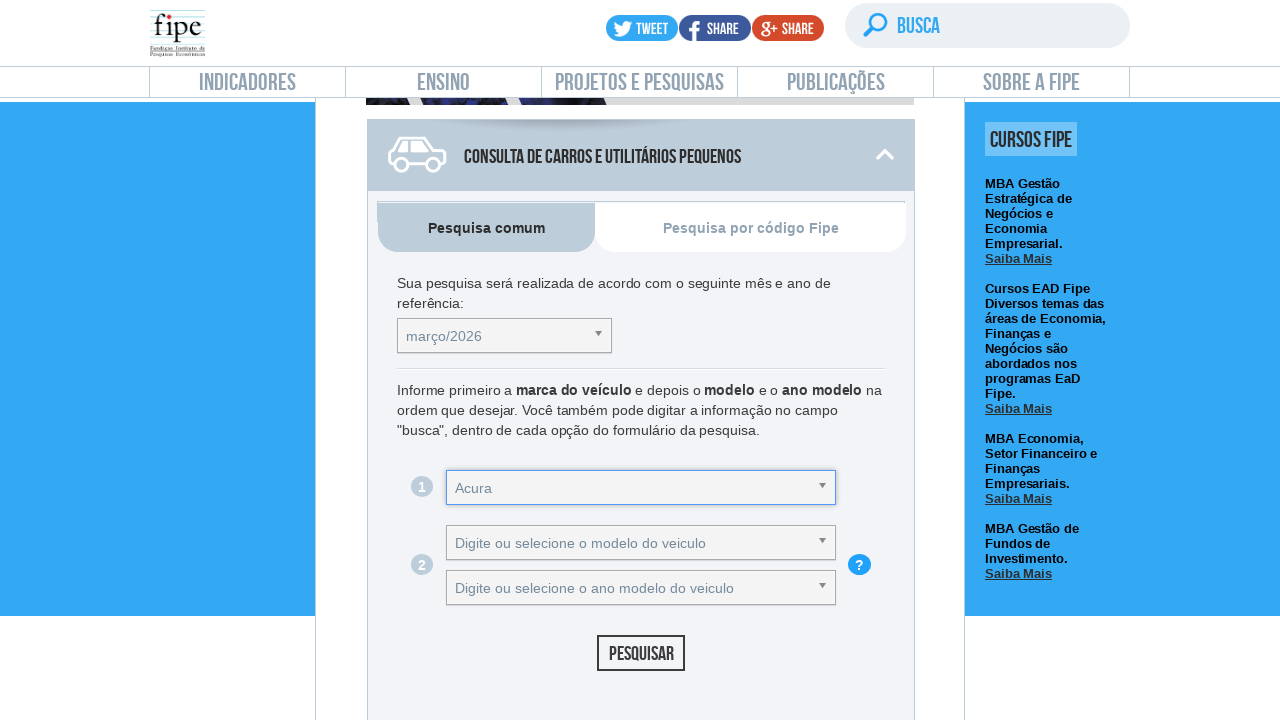

Clicked model selector at (641, 542) on #selectAnoModelocarro_chosen > a:nth-child(1)
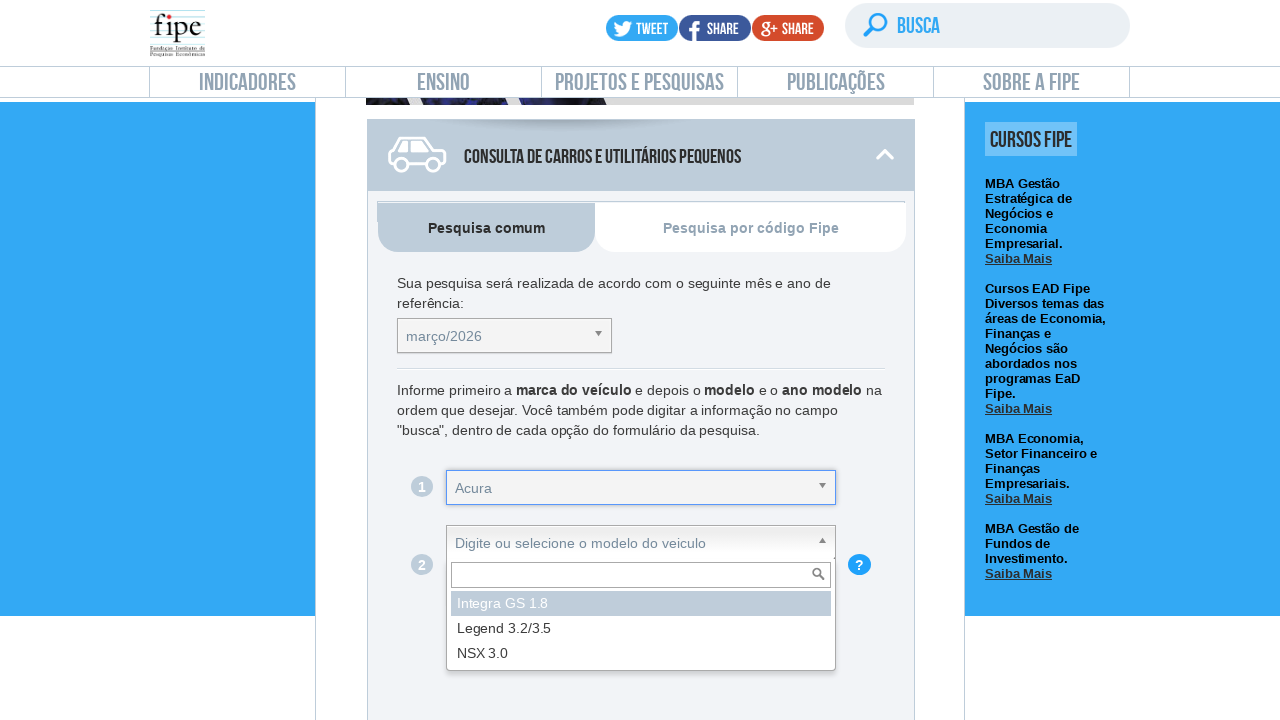

Waited 1 second for model dropdown to open
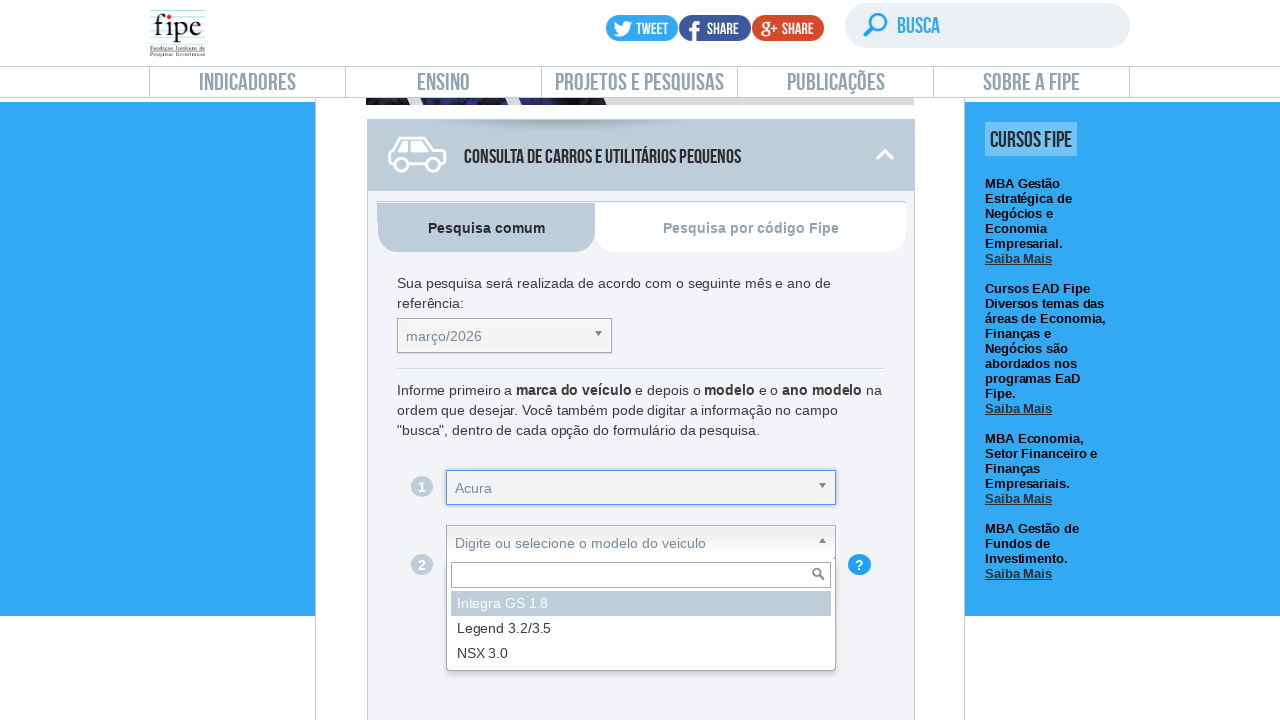

Filled model field with 'Fox' on #selectAnoModelocarro_chosen > div:nth-child(2) > div:nth-child(1) > input:nth-c
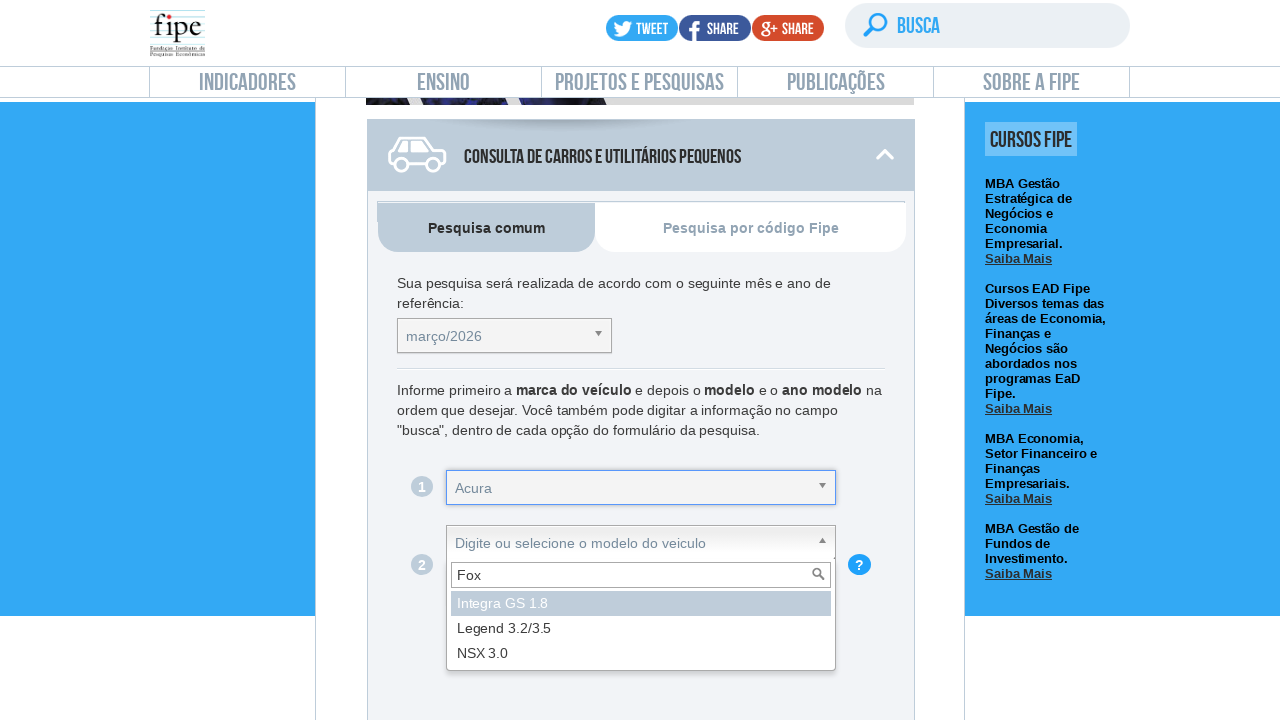

Waited 1 second for model options to appear
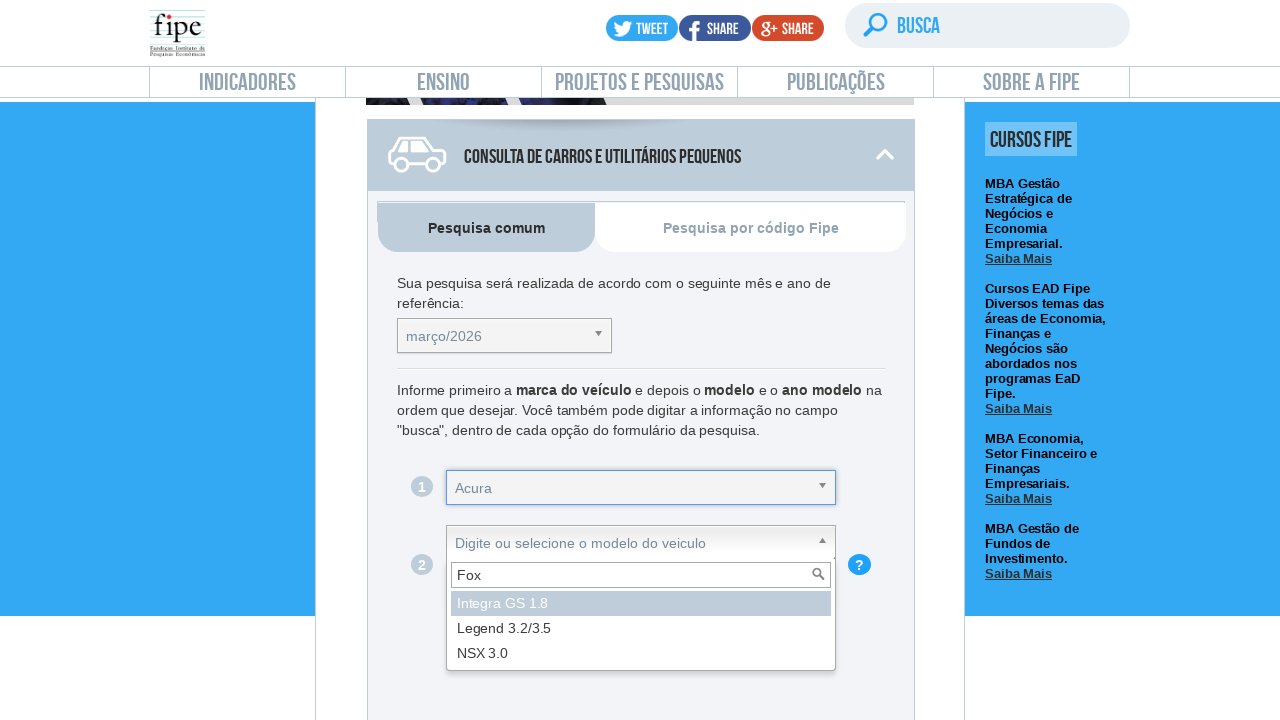

Selected Fox model from dropdown at (641, 604) on li.active-result:nth-child(1)
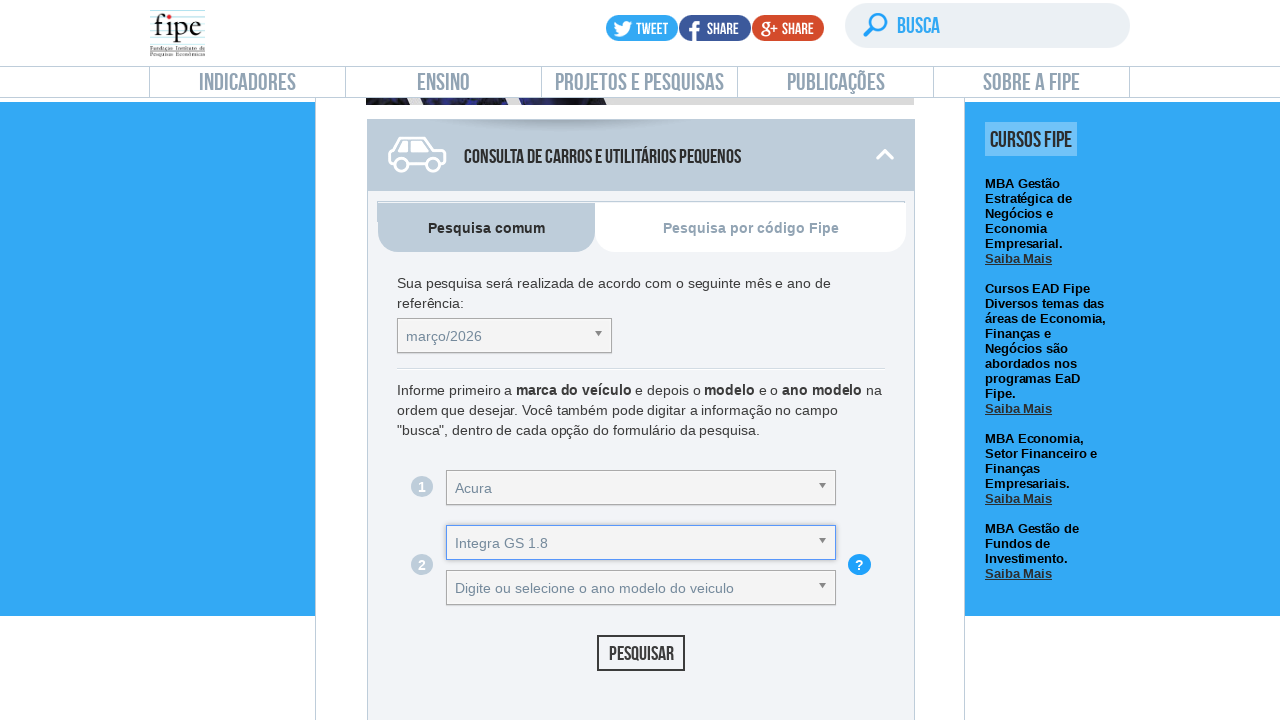

Waited 1 second for model selection to complete
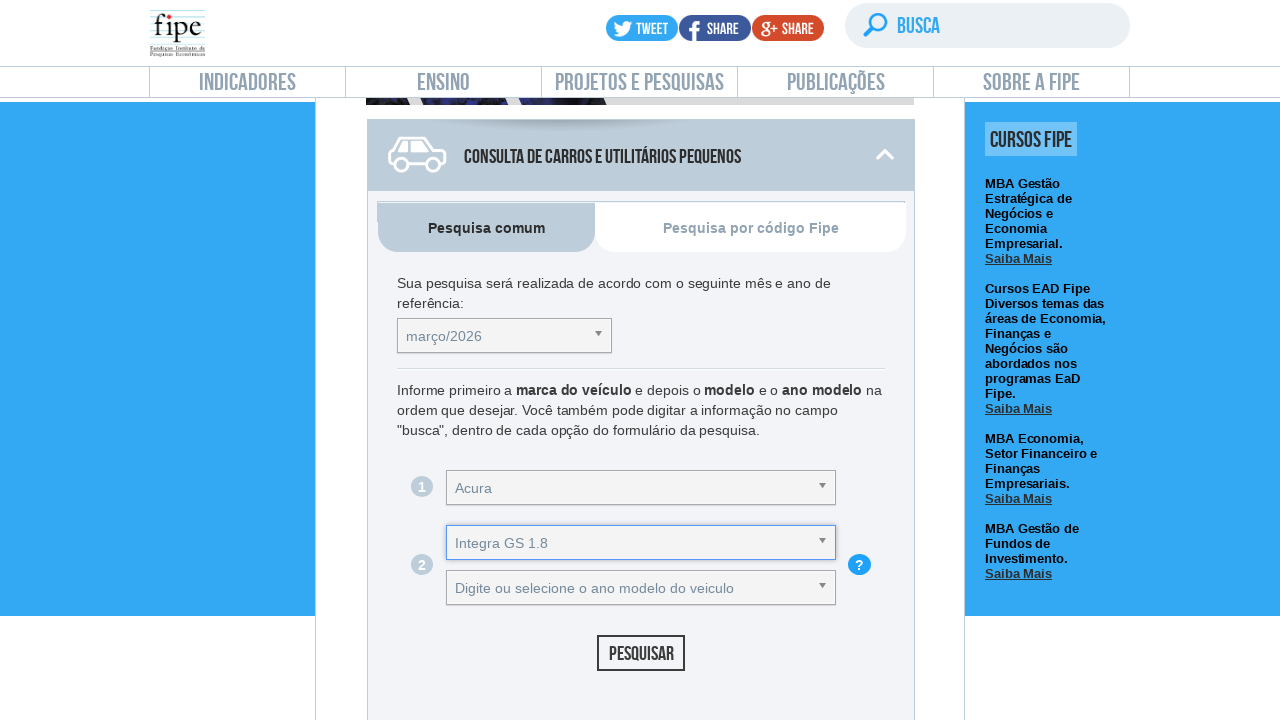

Clicked year selector at (641, 588) on #selectAnocarro_chosen > a
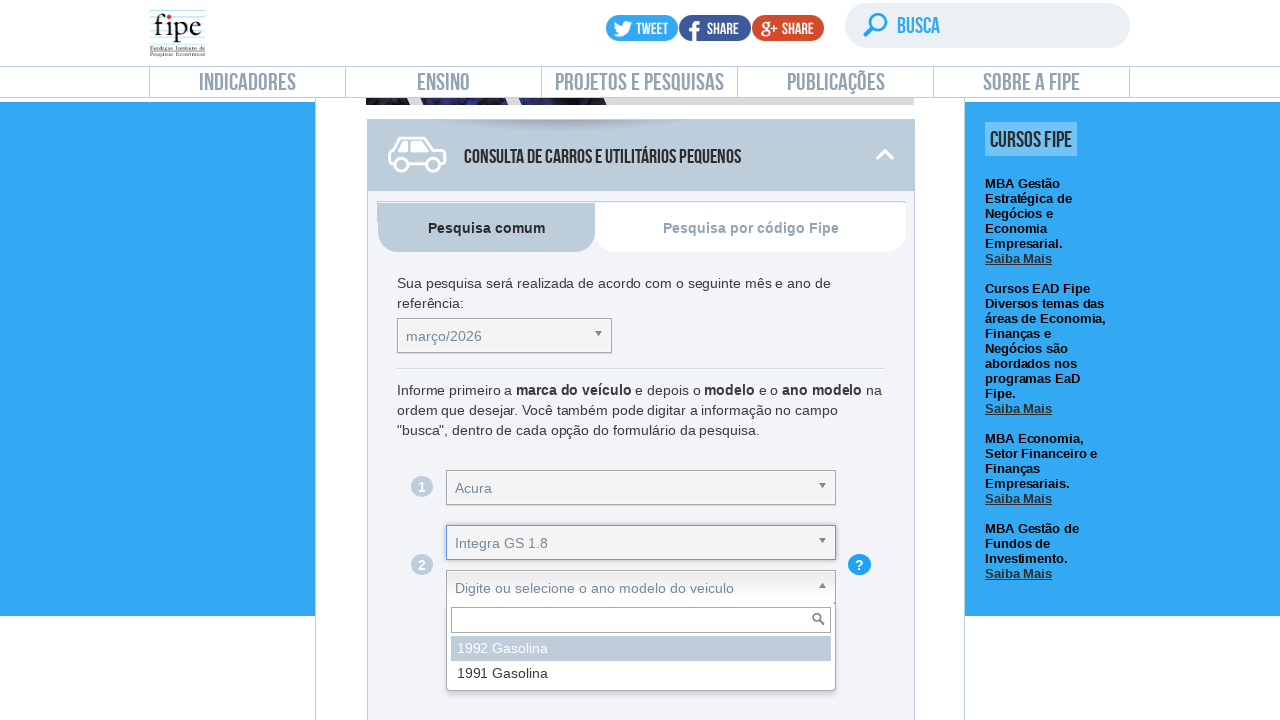

Waited 1 second for year dropdown to open
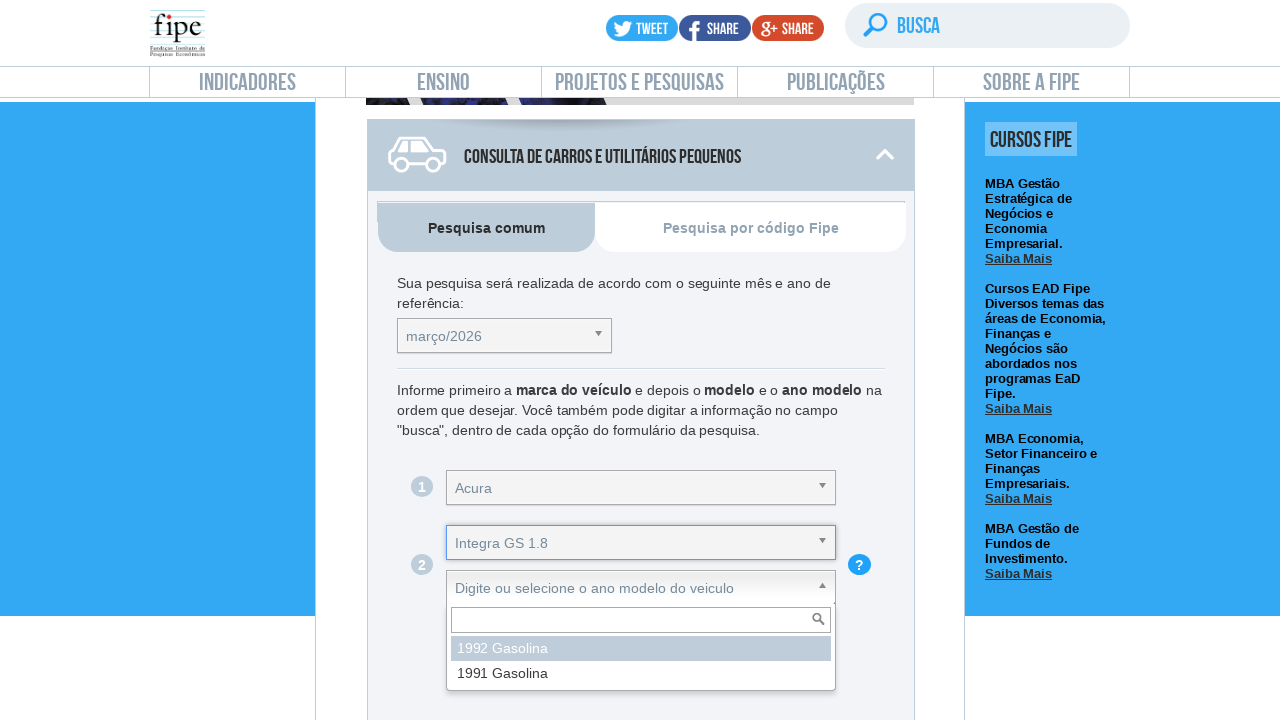

Filled year field with '2010' on #selectAnocarro_chosen > div > div > input[type=text]
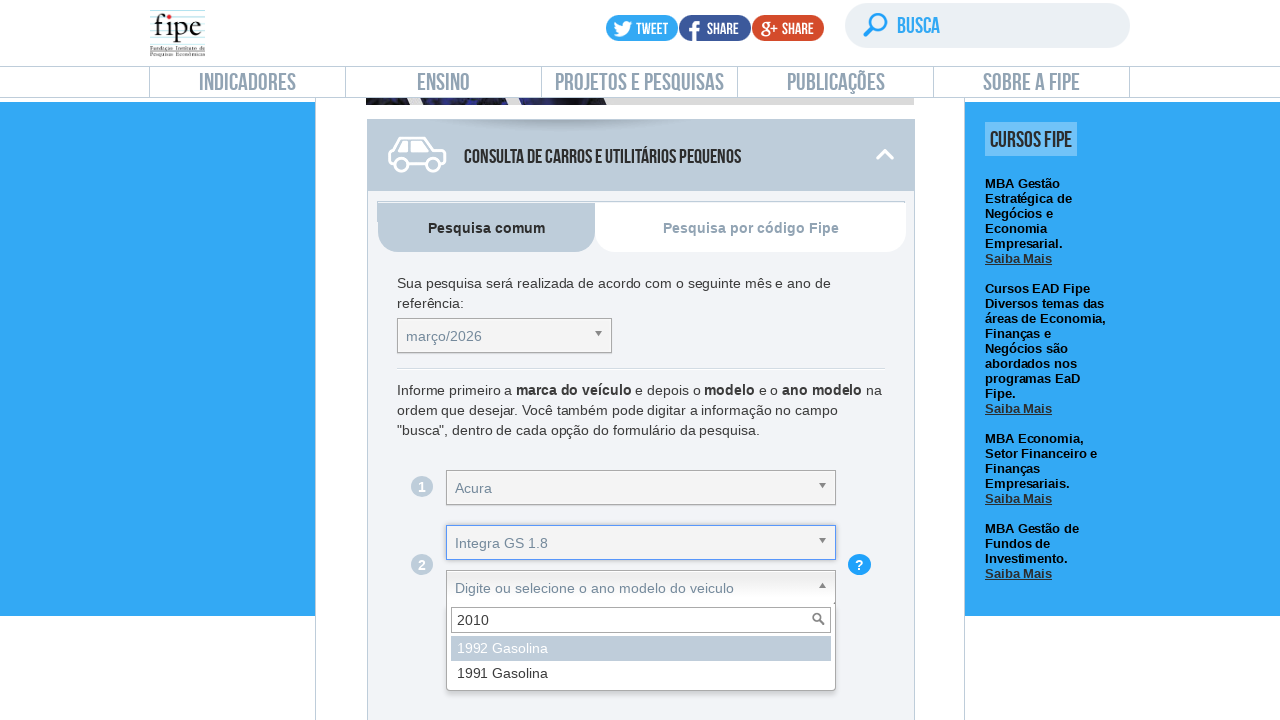

Waited 1 second for year options to appear
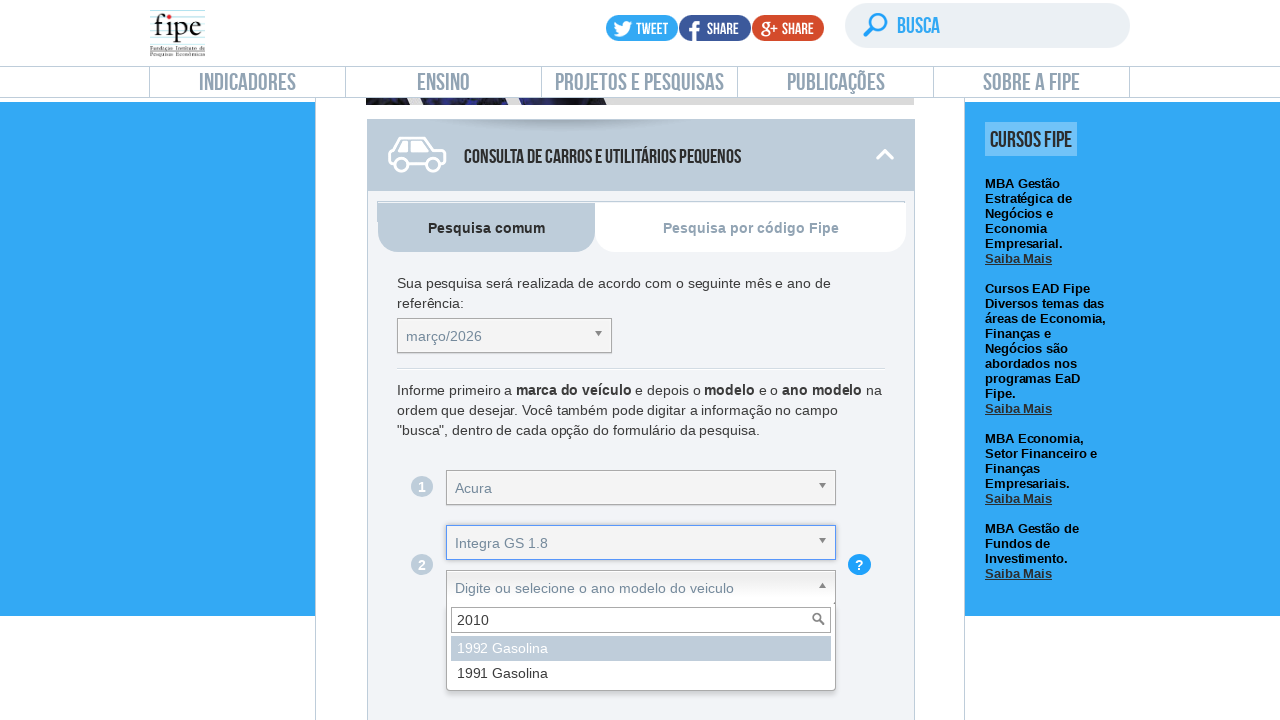

Selected 2010 year from dropdown at (641, 648) on li.active-result:nth-child(1)
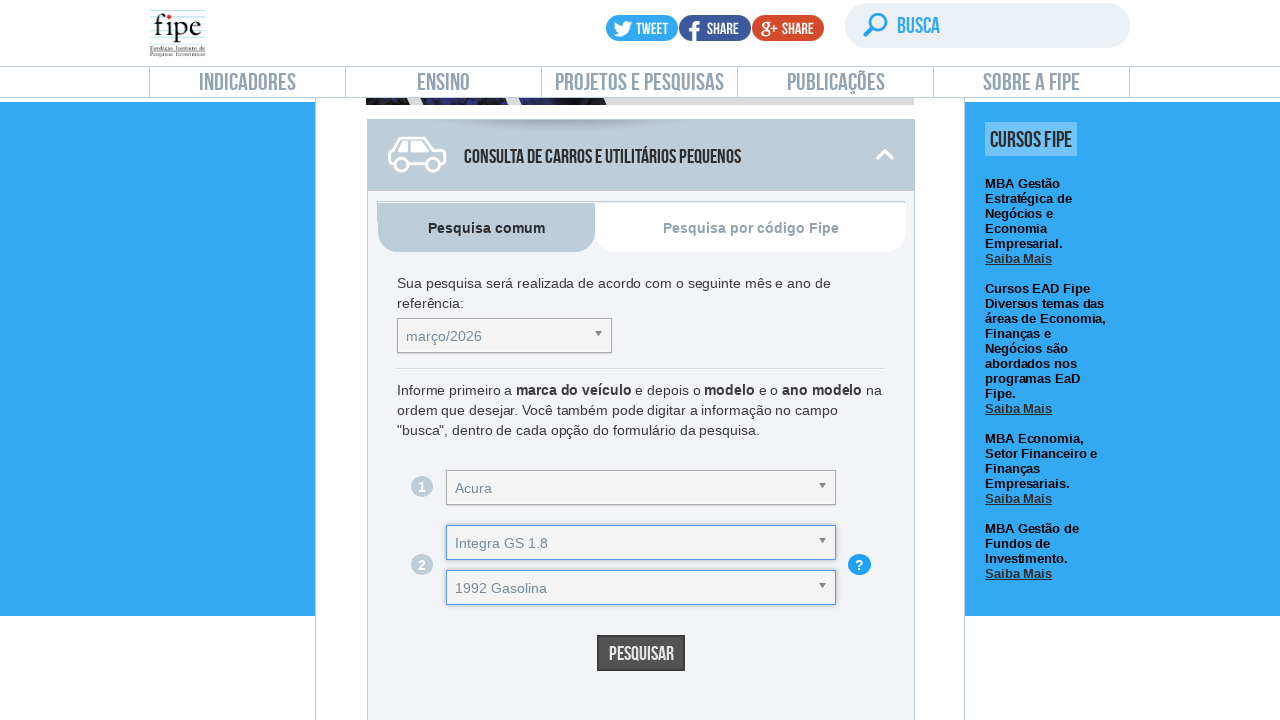

Waited 1 second for year selection to complete
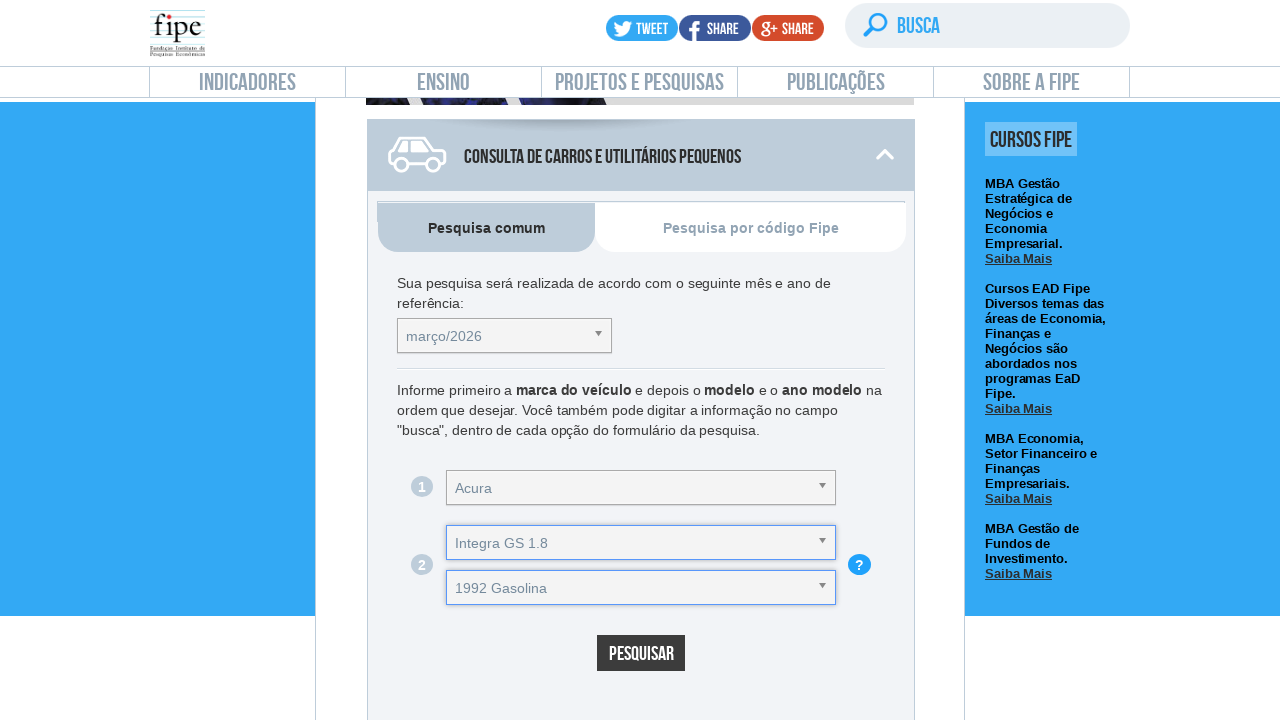

Clicked search button to submit vehicle pricing lookup at (641, 653) on #buttonPesquisarcarro
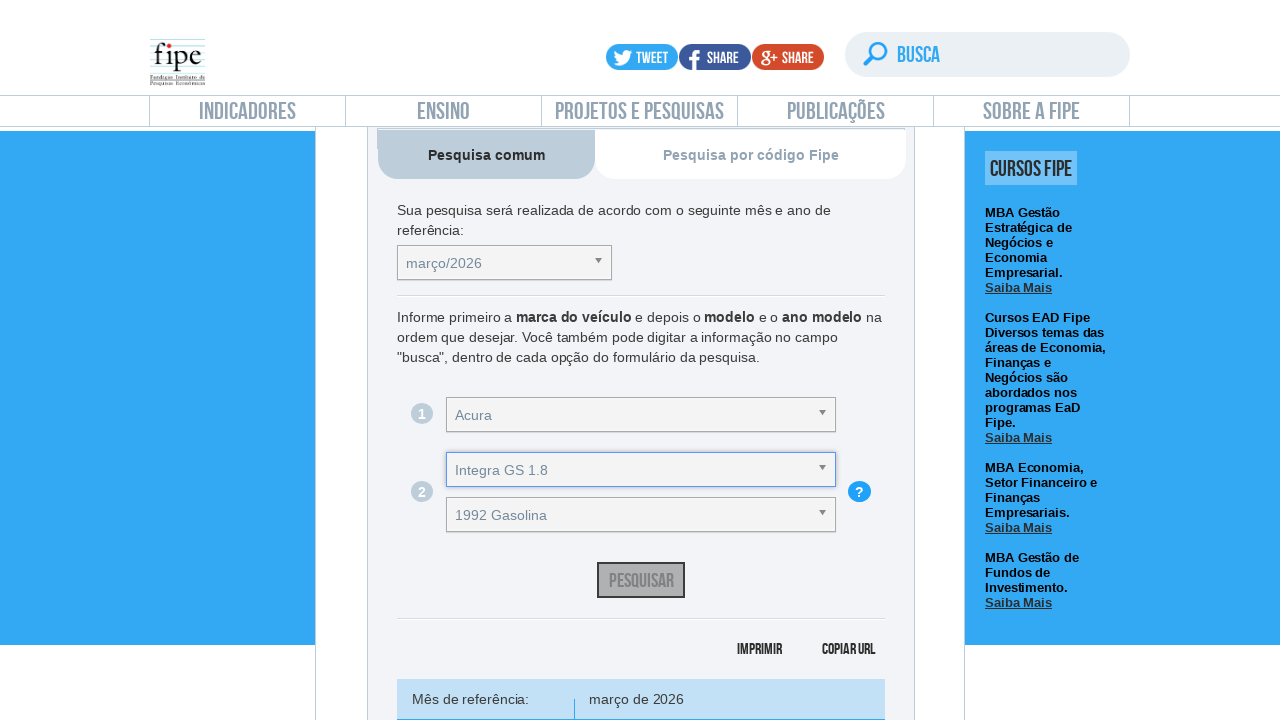

Waited 1 second for search to process
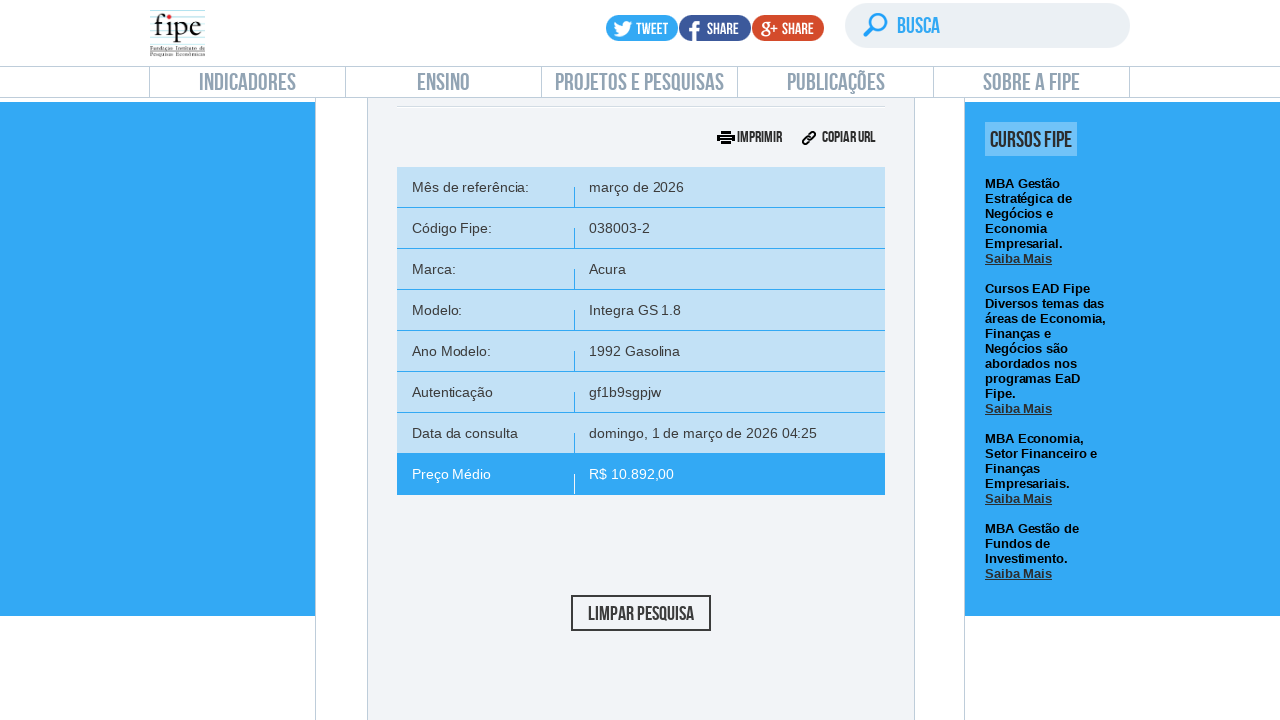

Vehicle pricing results loaded successfully
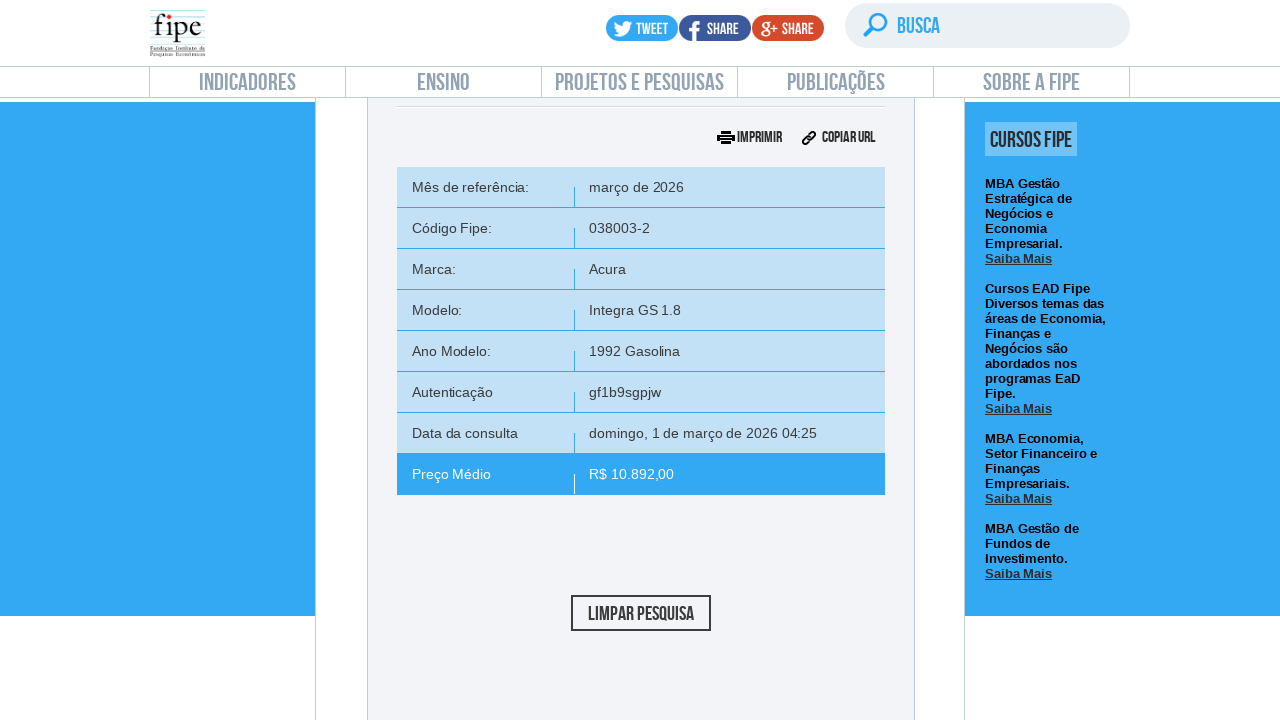

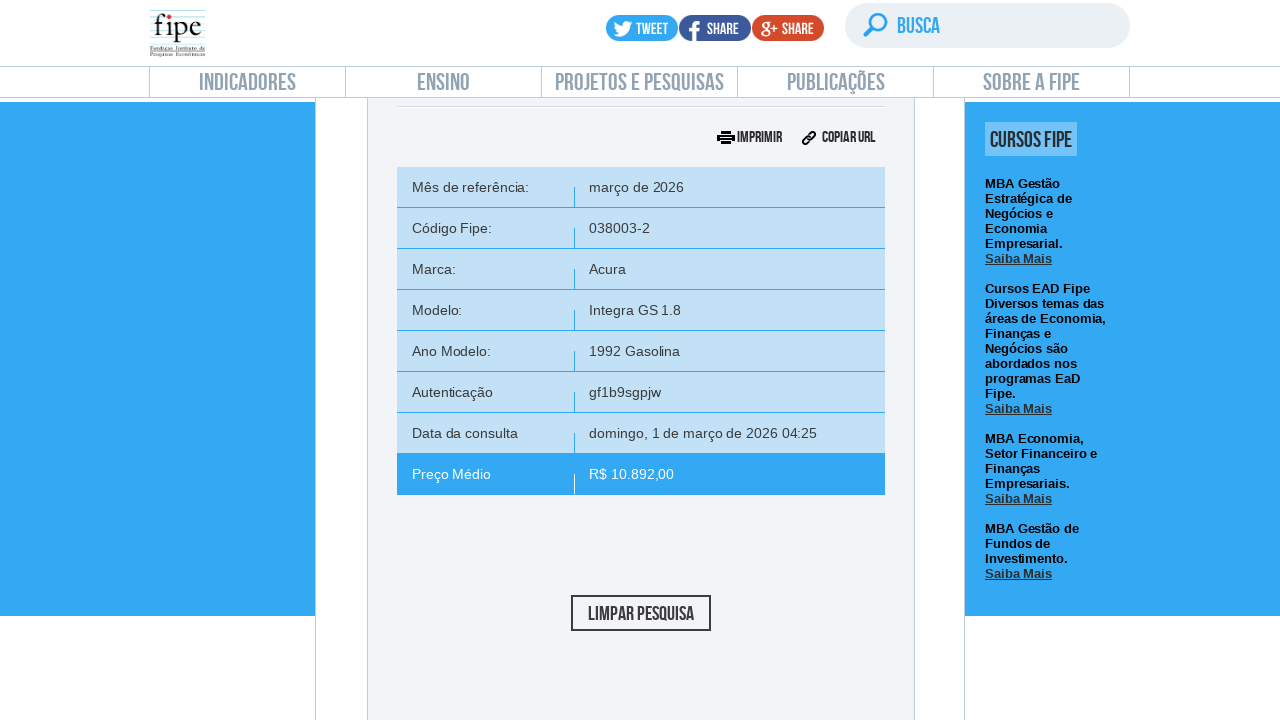